Tests drag and drop functionality within an iframe on the jQuery UI droppable demo page. It switches to the iframe context, drags an element to a drop target, and verifies the drop target text changes to "Dropped!".

Starting URL: https://jqueryui.com/droppable/

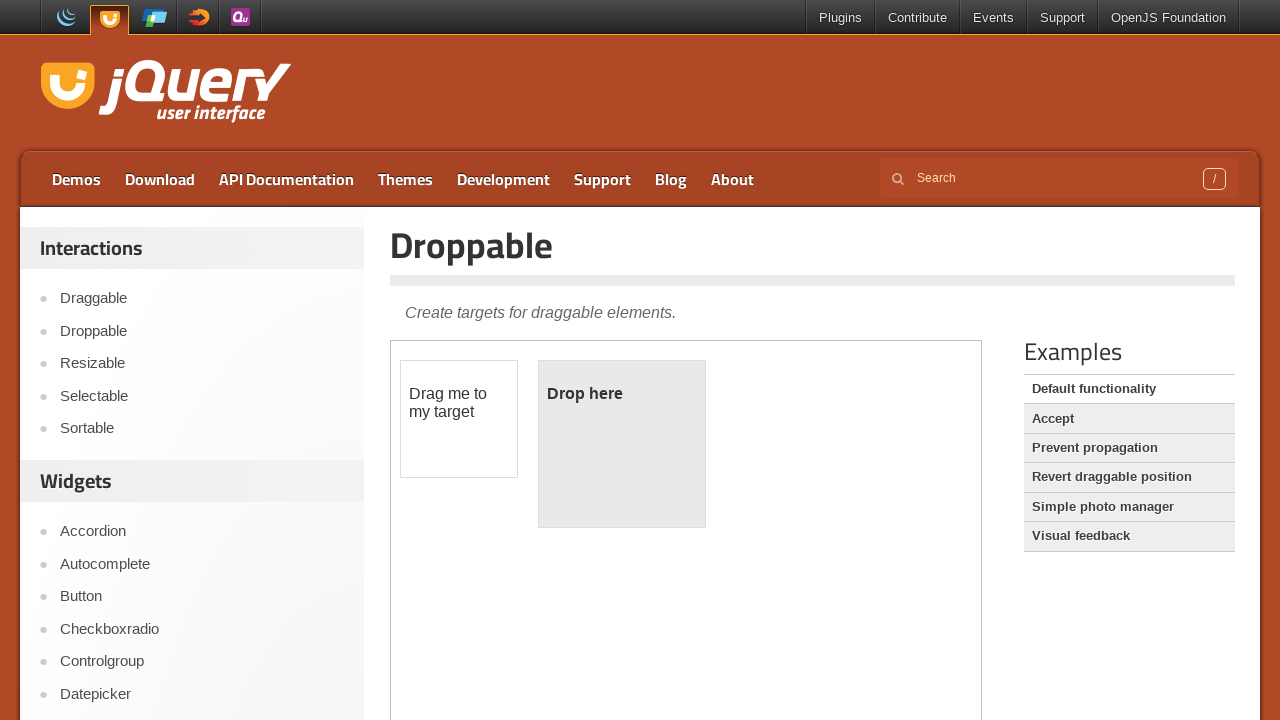

Verified exactly one iframe exists on the page
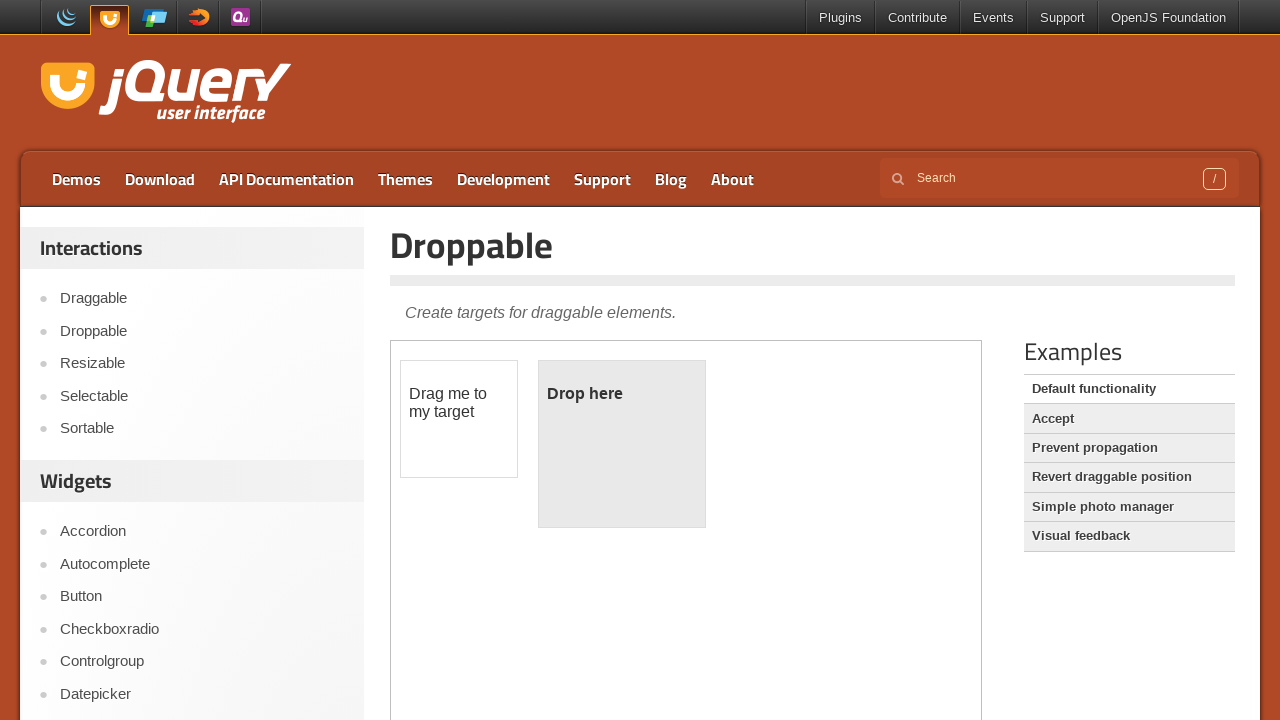

Located and switched to iframe context
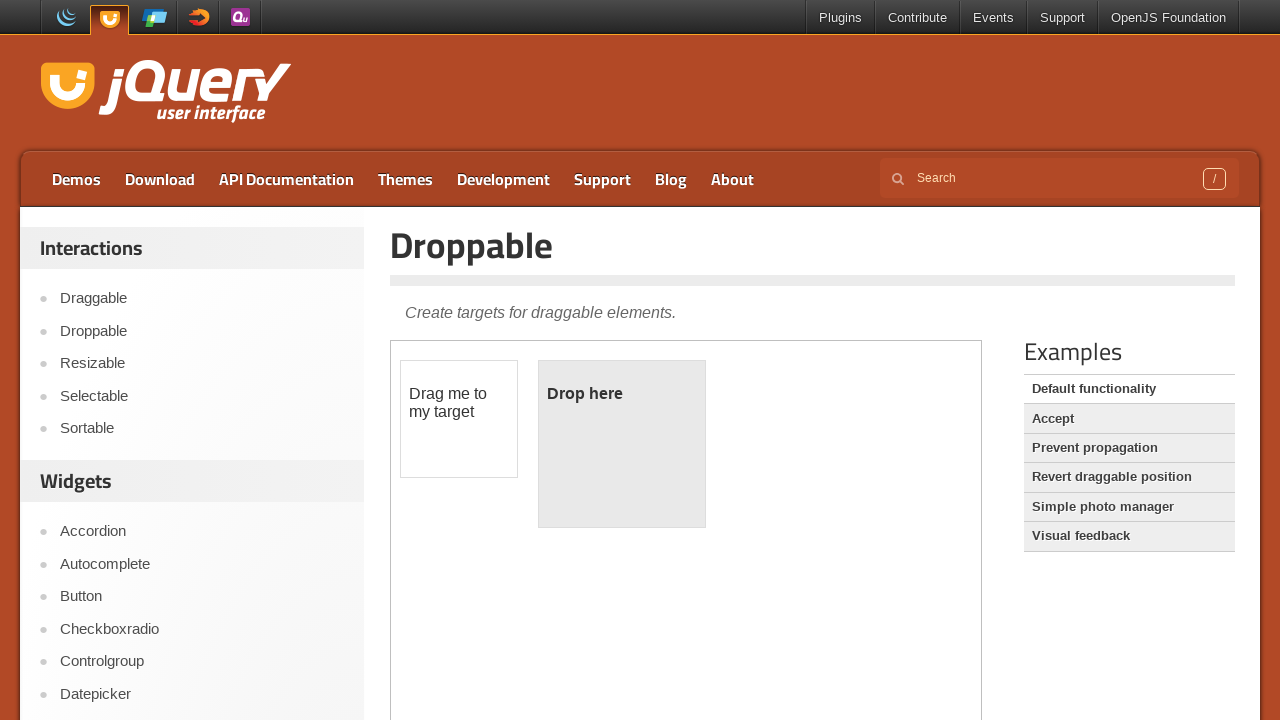

Draggable element (#draggable) is now visible
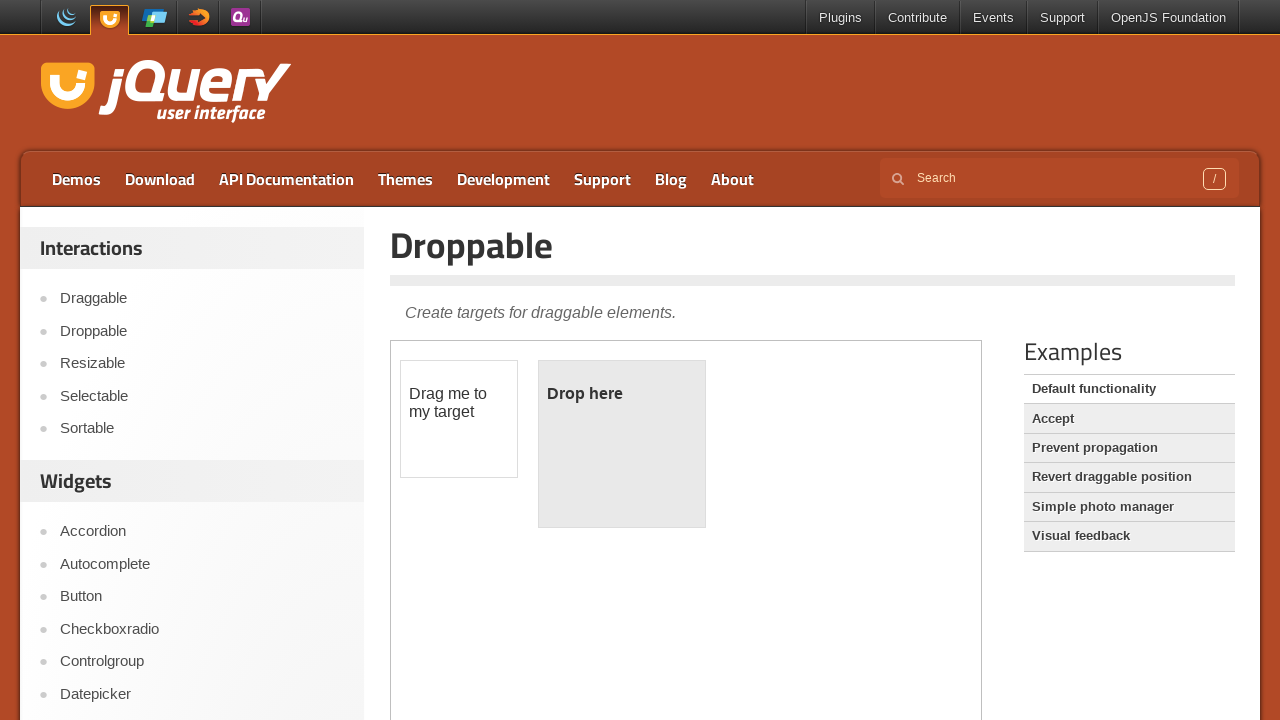

Verified draggable element text is 'Drag me to my target'
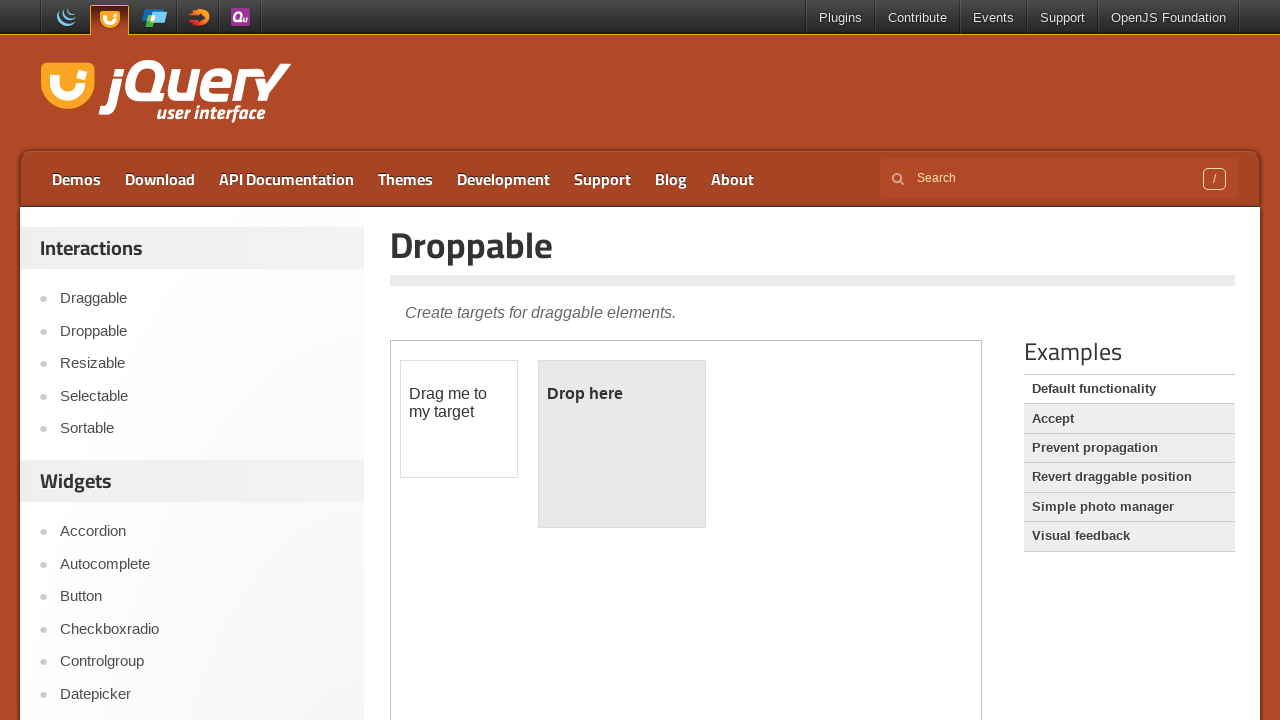

Verified droppable element text is 'Drop here'
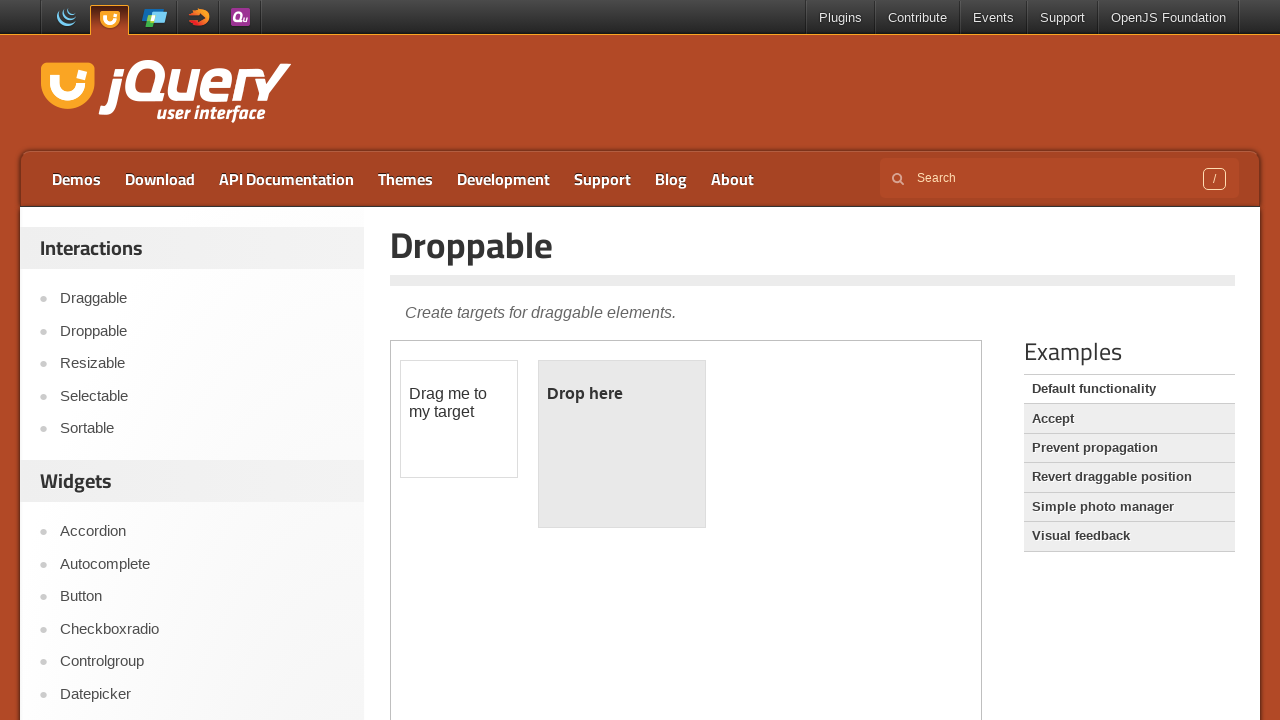

Dragged element from #draggable to #droppable at (622, 444)
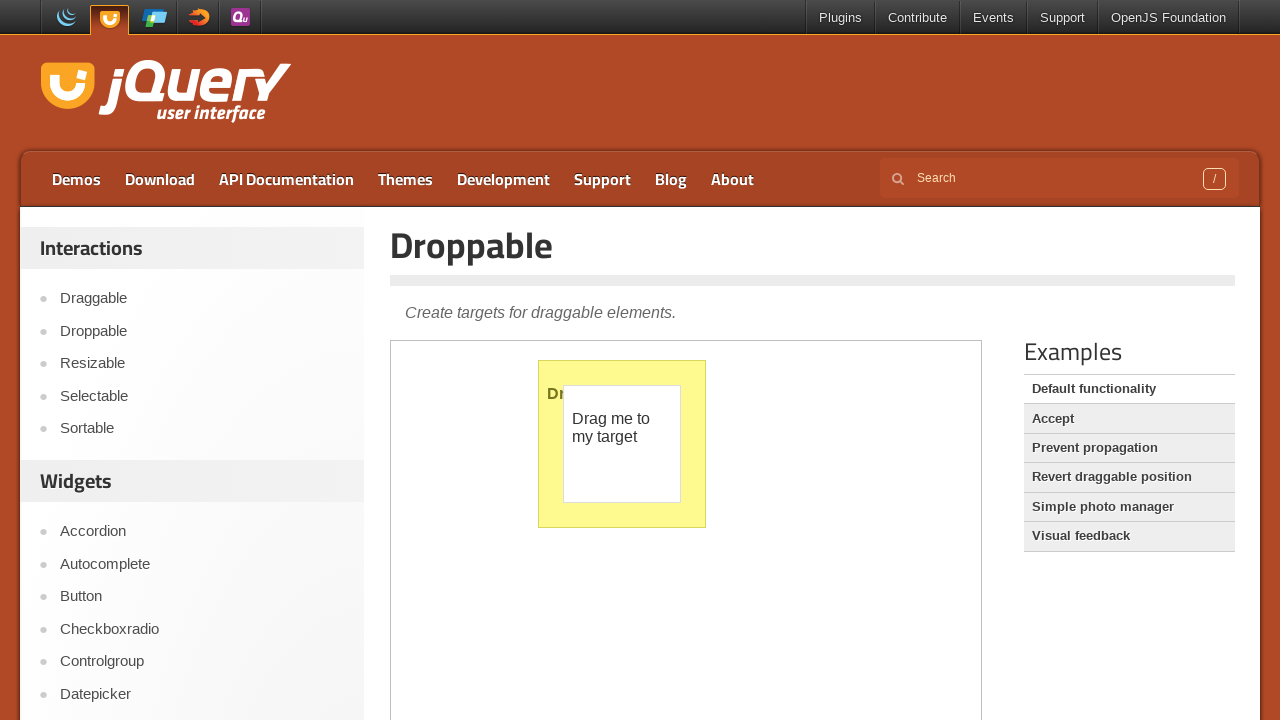

Verified droppable element text changed to 'Dropped!' after drop operation
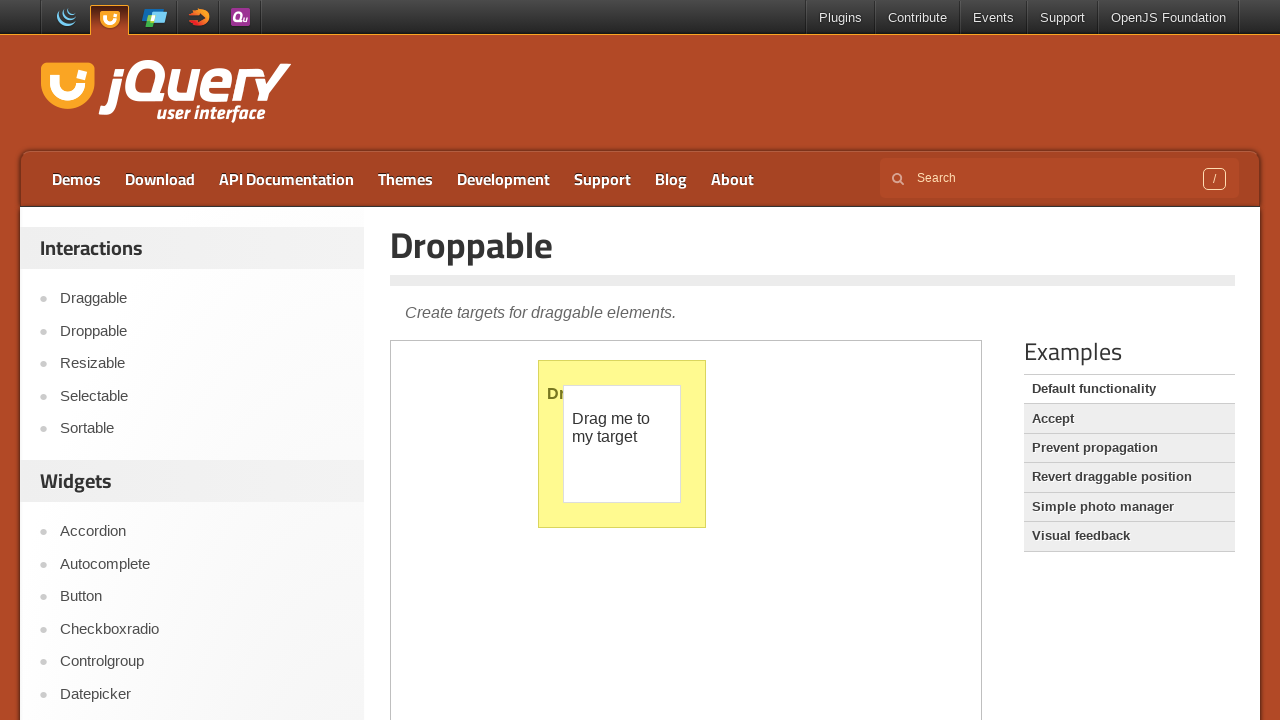

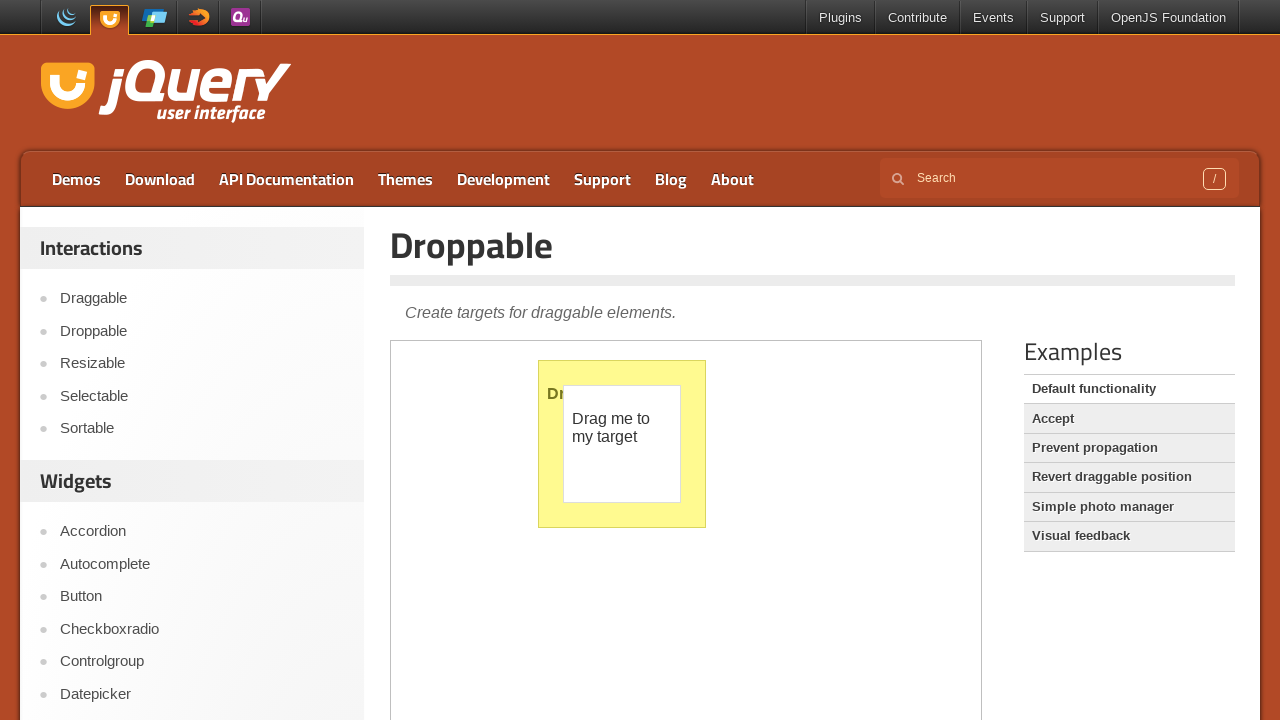